Tests drag and drop functionality by dragging an image element into a target box

Starting URL: https://formy-project.herokuapp.com/dragdrop

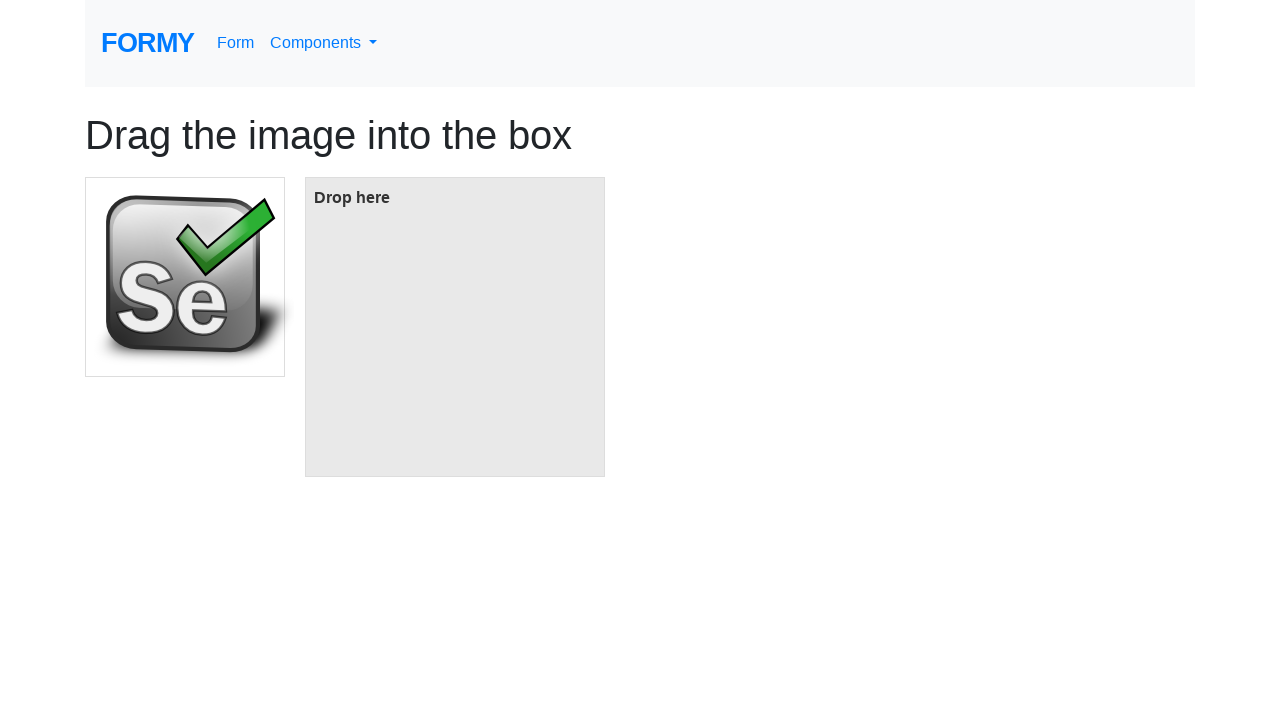

Located image element to drag
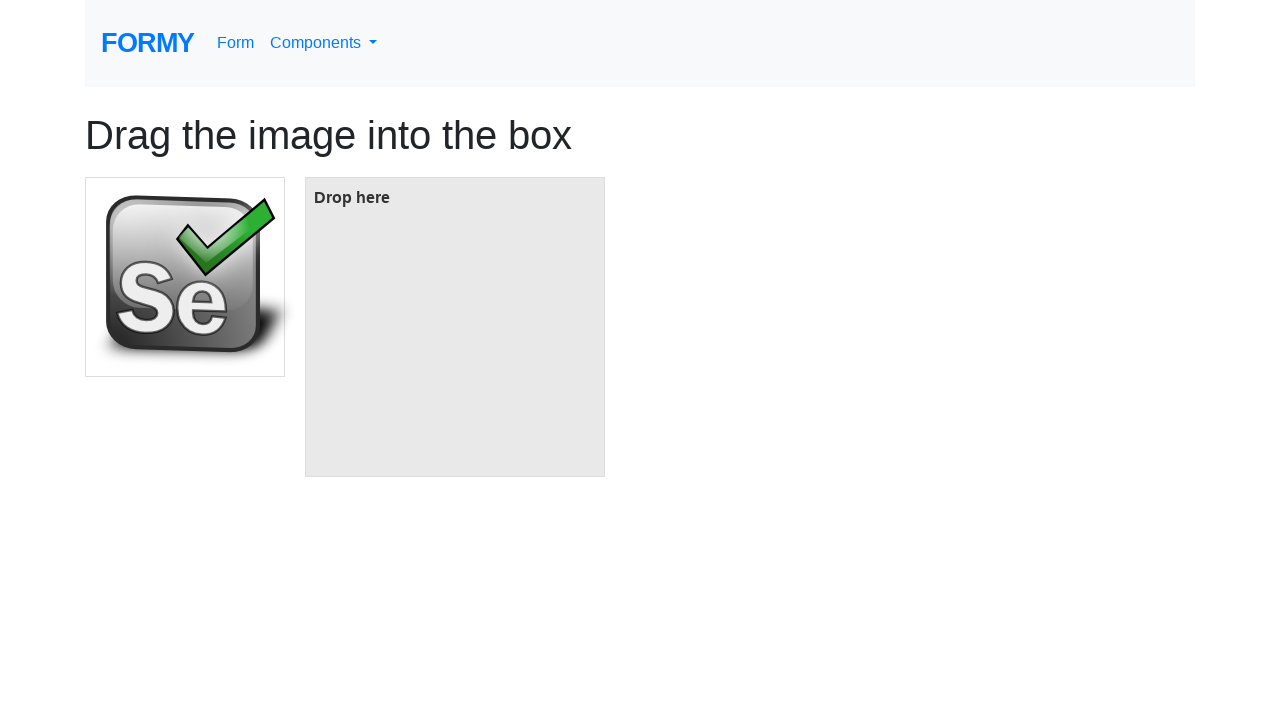

Located target box element
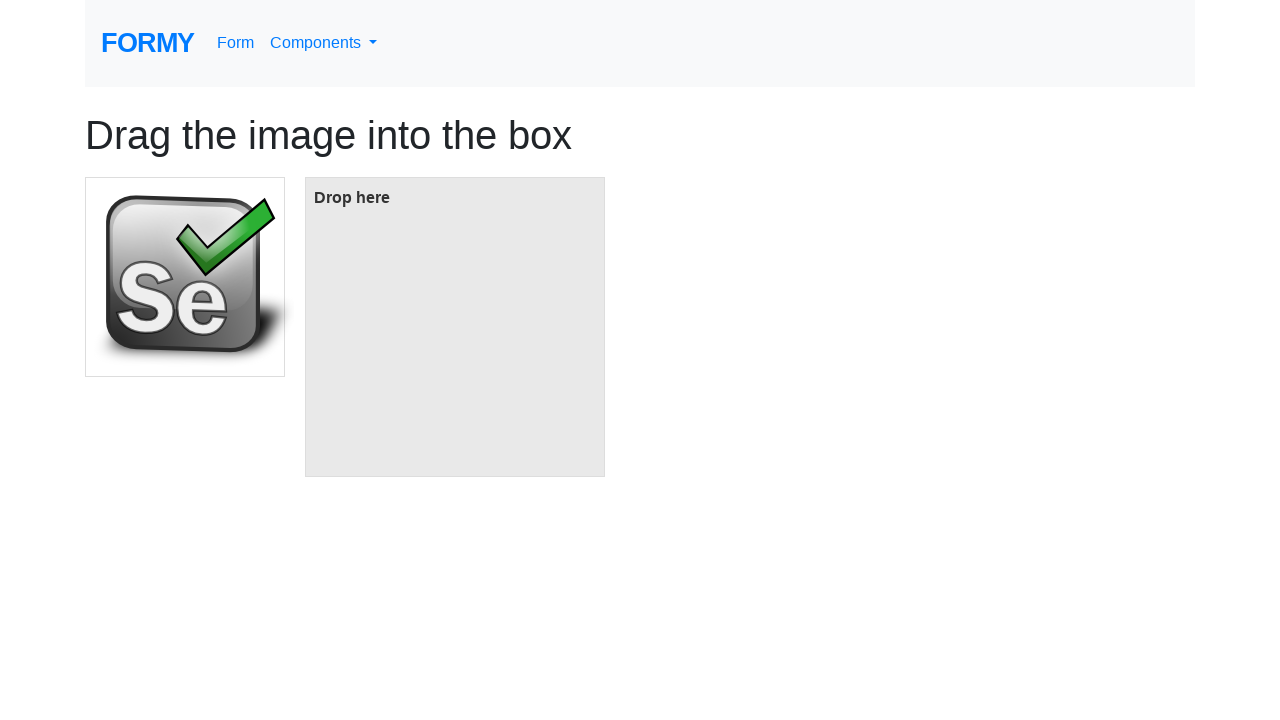

Dragged image element into target box at (455, 327)
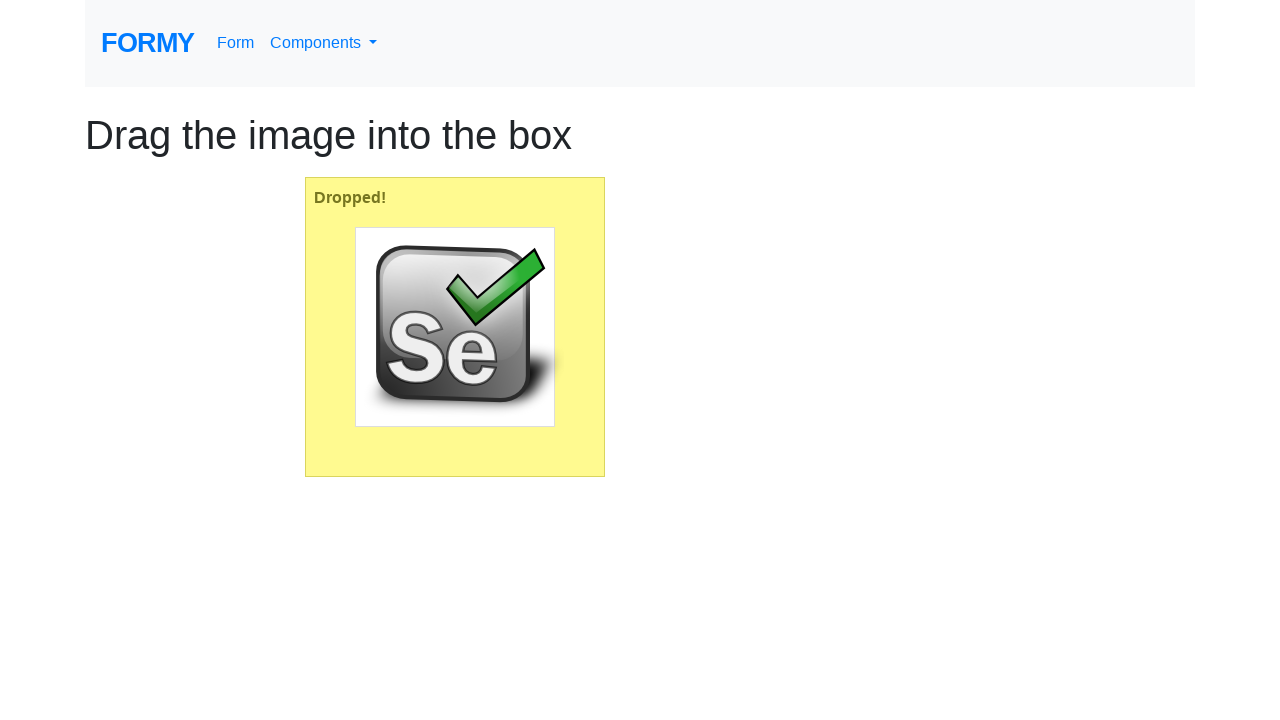

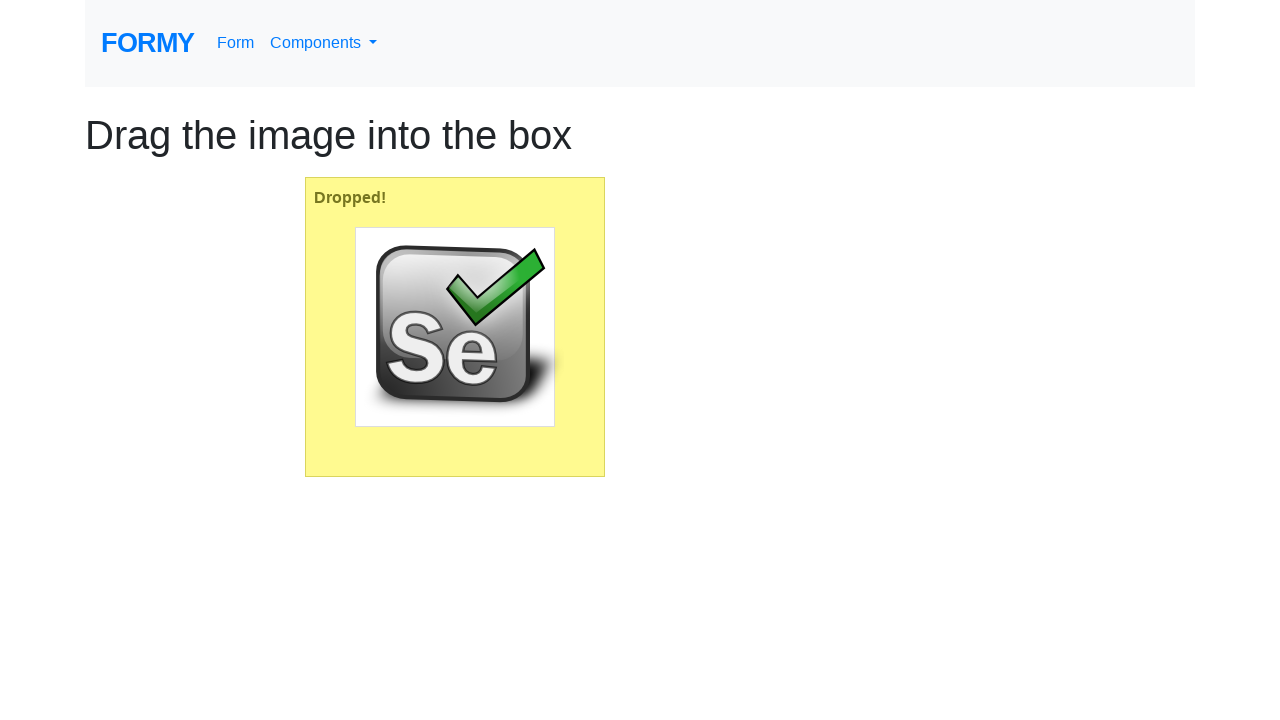